Tests the add/remove elements functionality by navigating to the add/remove elements page, adding two elements, deleting one, and verifying that only one delete button remains.

Starting URL: http://the-internet.herokuapp.com/

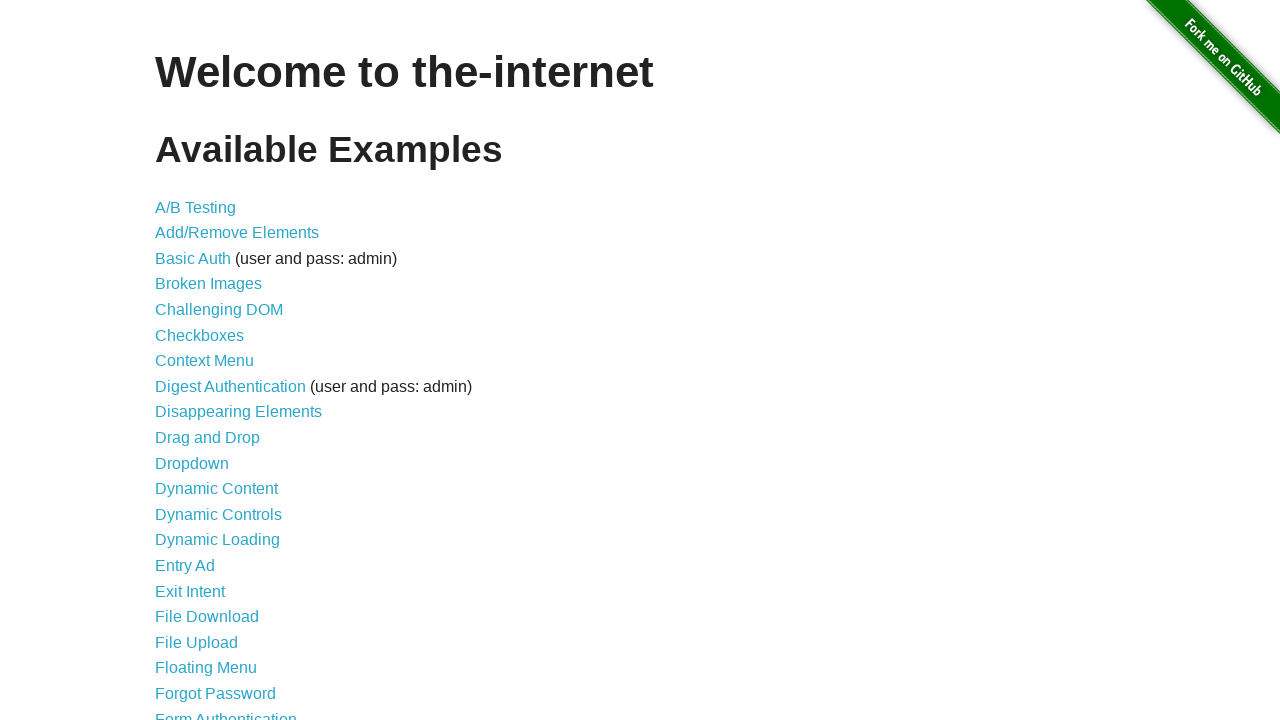

Clicked on Add/Remove Elements link at (237, 233) on a[href='/add_remove_elements/']
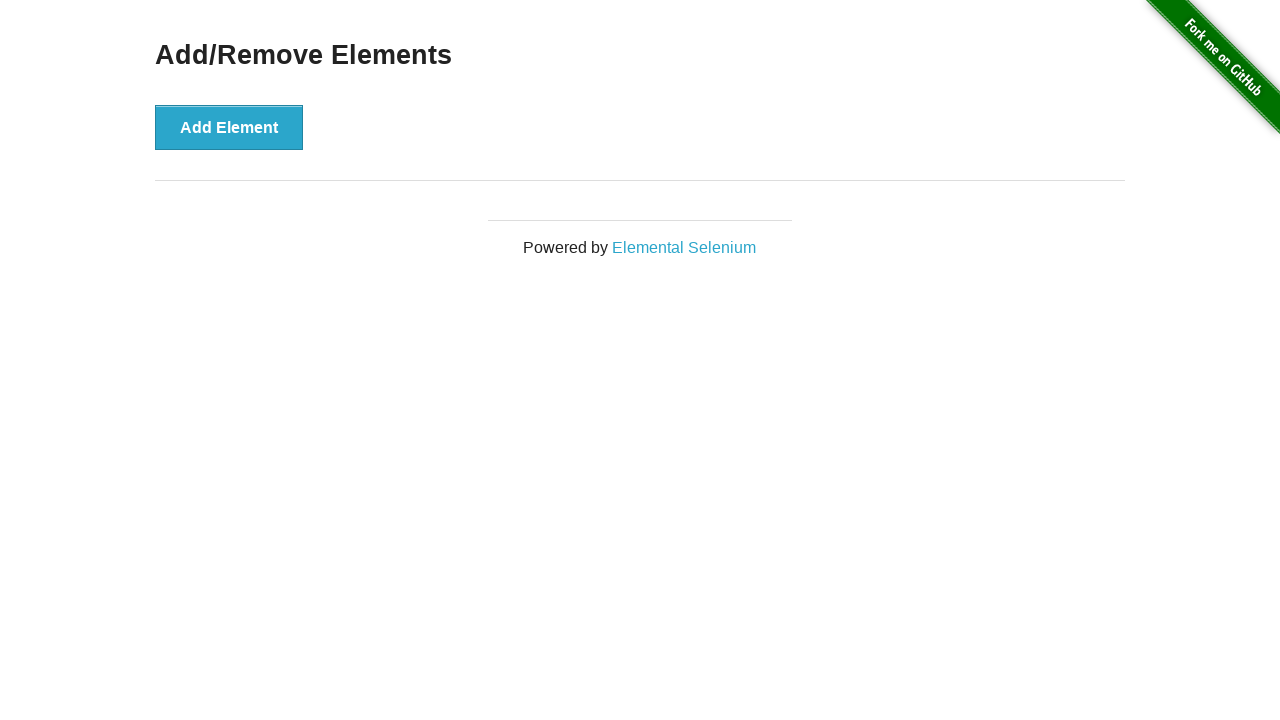

Clicked Add Element button (first time) at (229, 127) on button:text('Add Element')
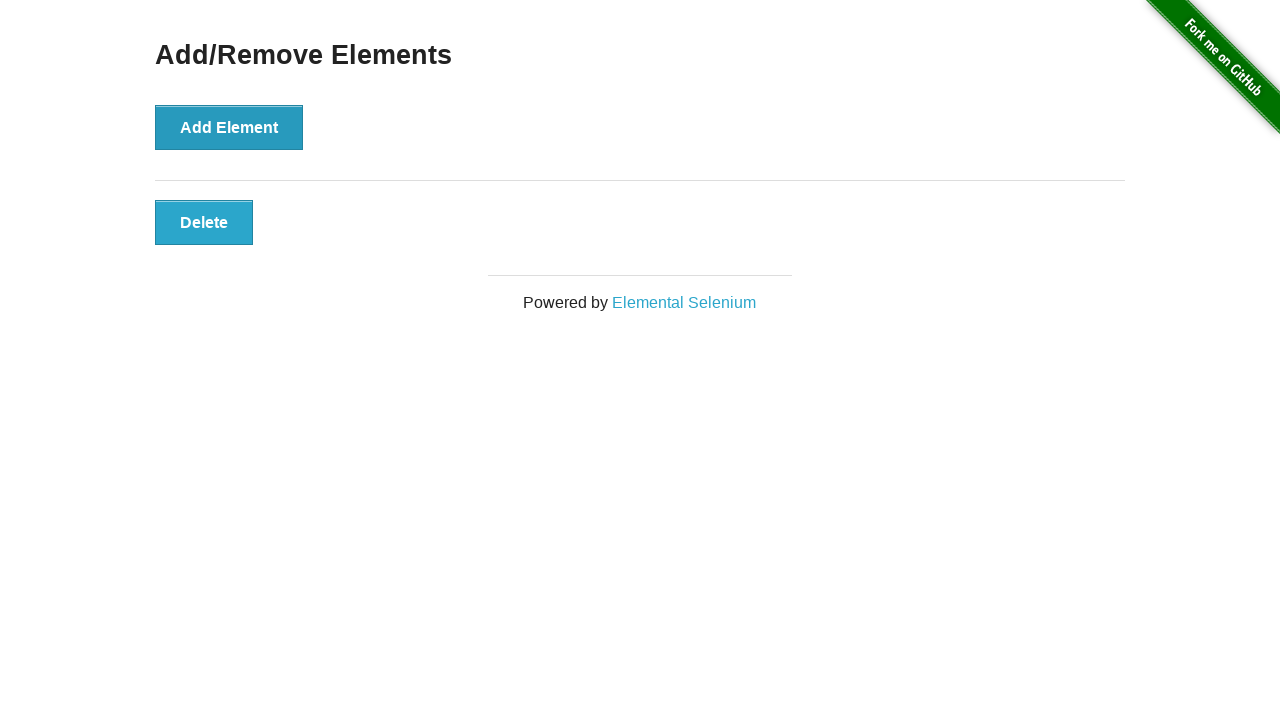

Clicked Add Element button (second time) at (229, 127) on button:text('Add Element')
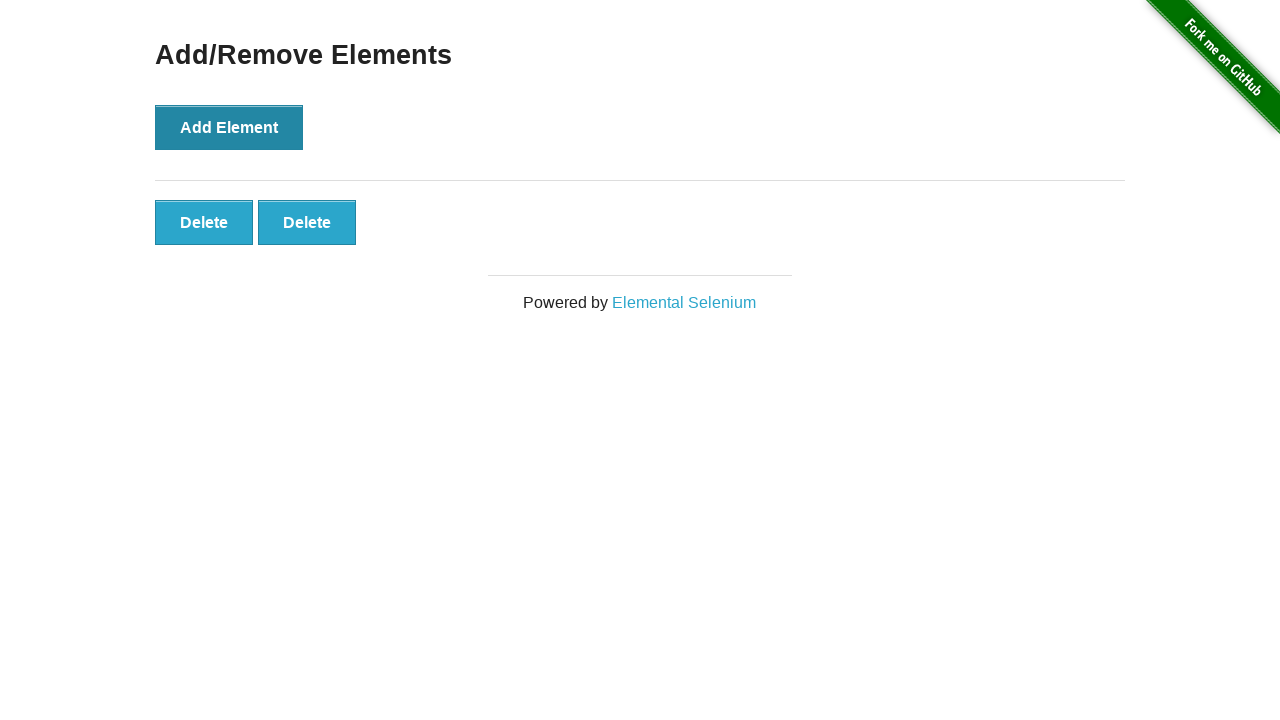

Clicked the first Delete button to remove one element at (204, 222) on button:text('Delete')
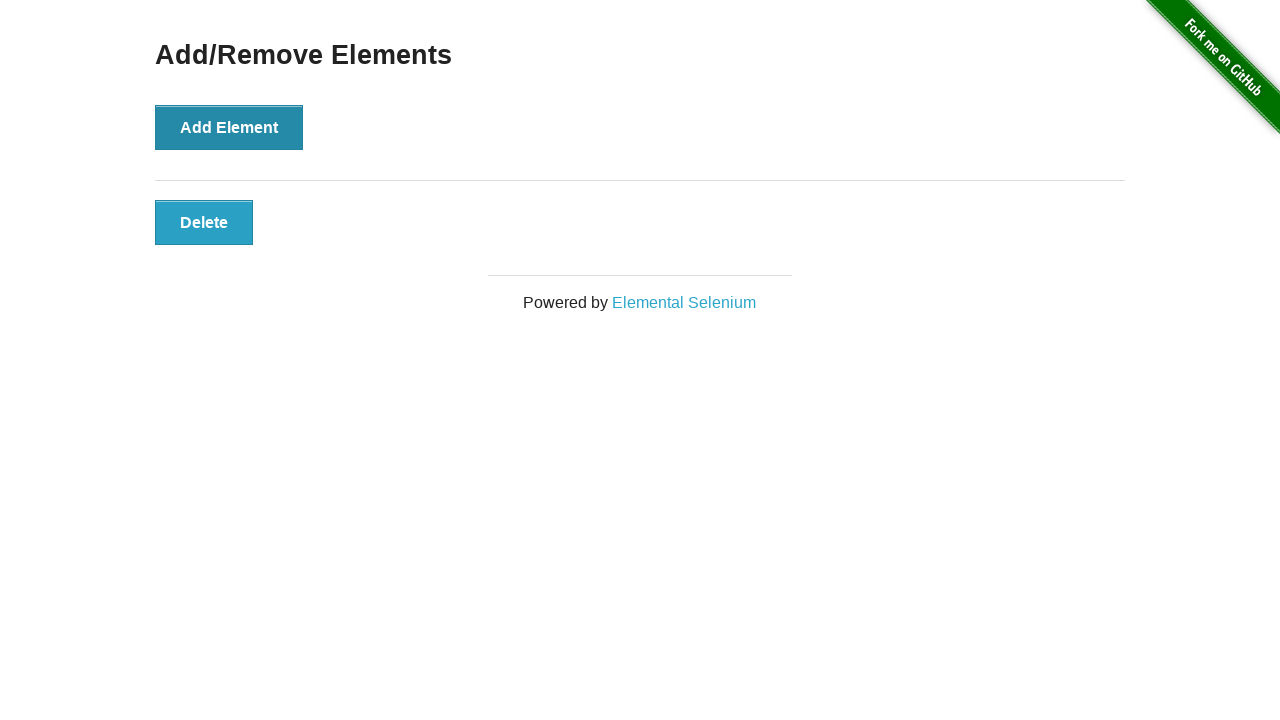

Counted delete buttons: 1
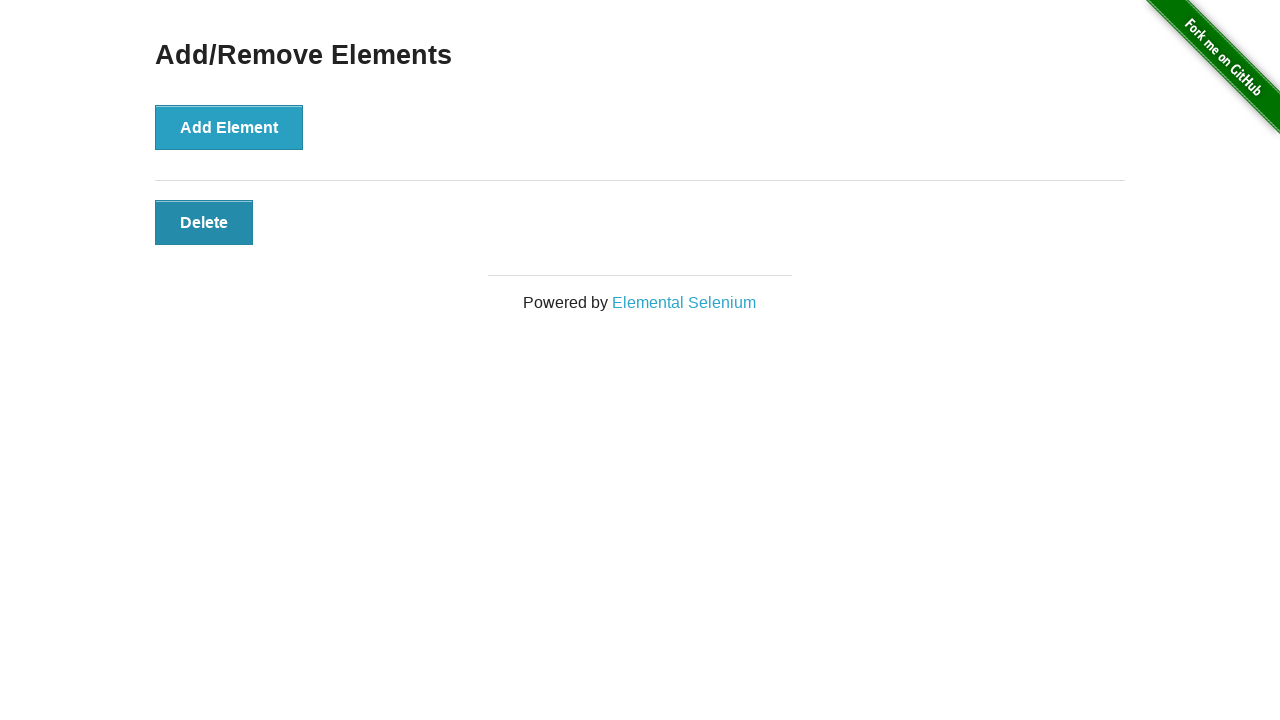

Verified that exactly 1 delete button remains
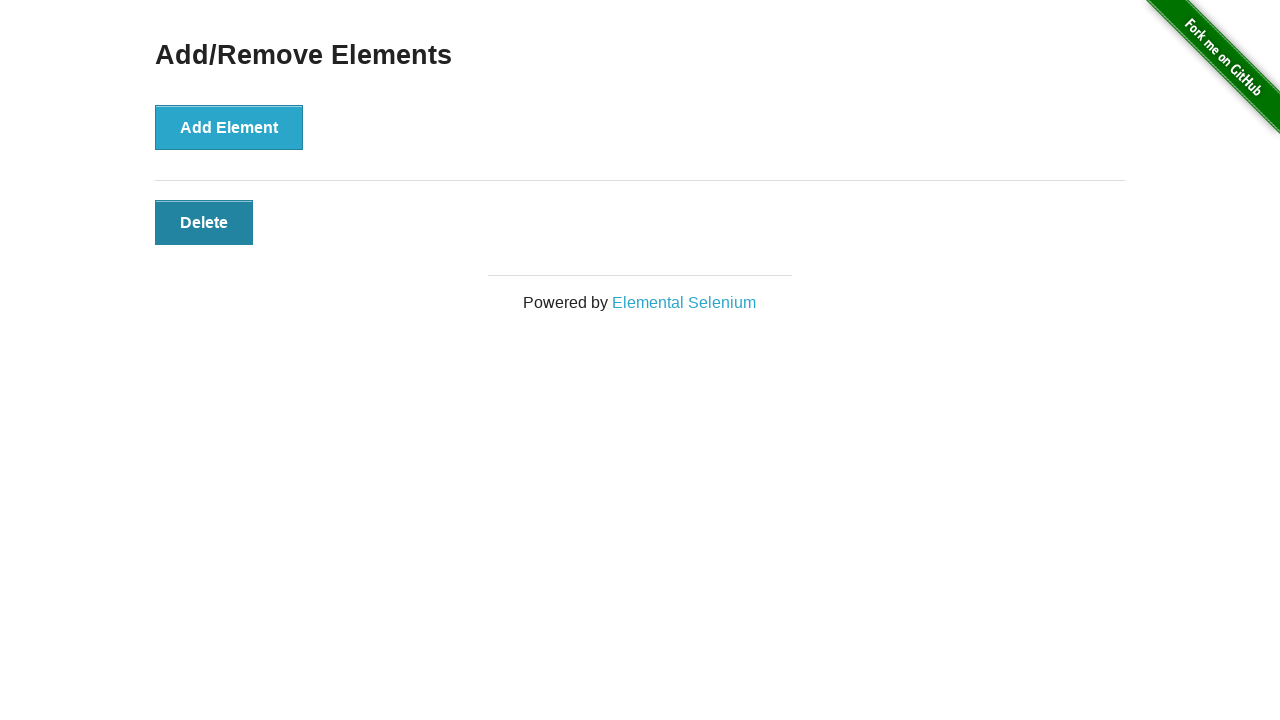

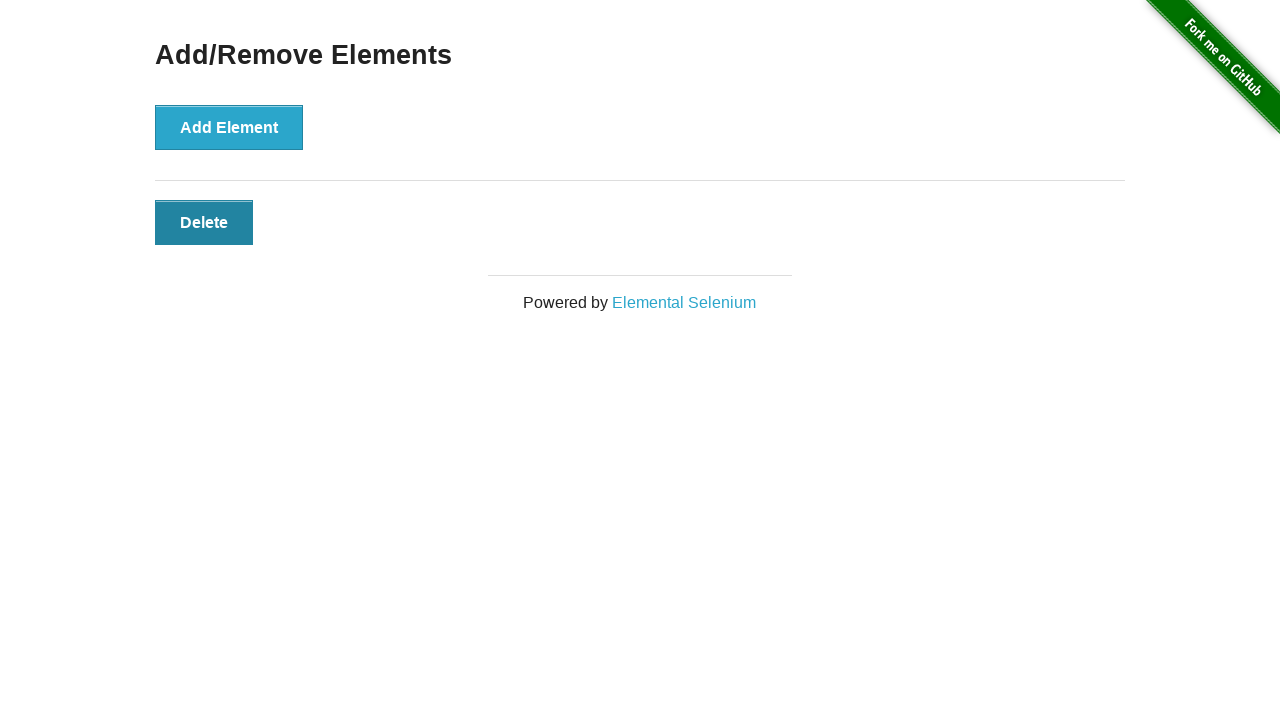